Tests form submission with complete valid data by filling all form fields and submitting

Starting URL: https://katalon-test.s3.amazonaws.com/aut/html/form.html

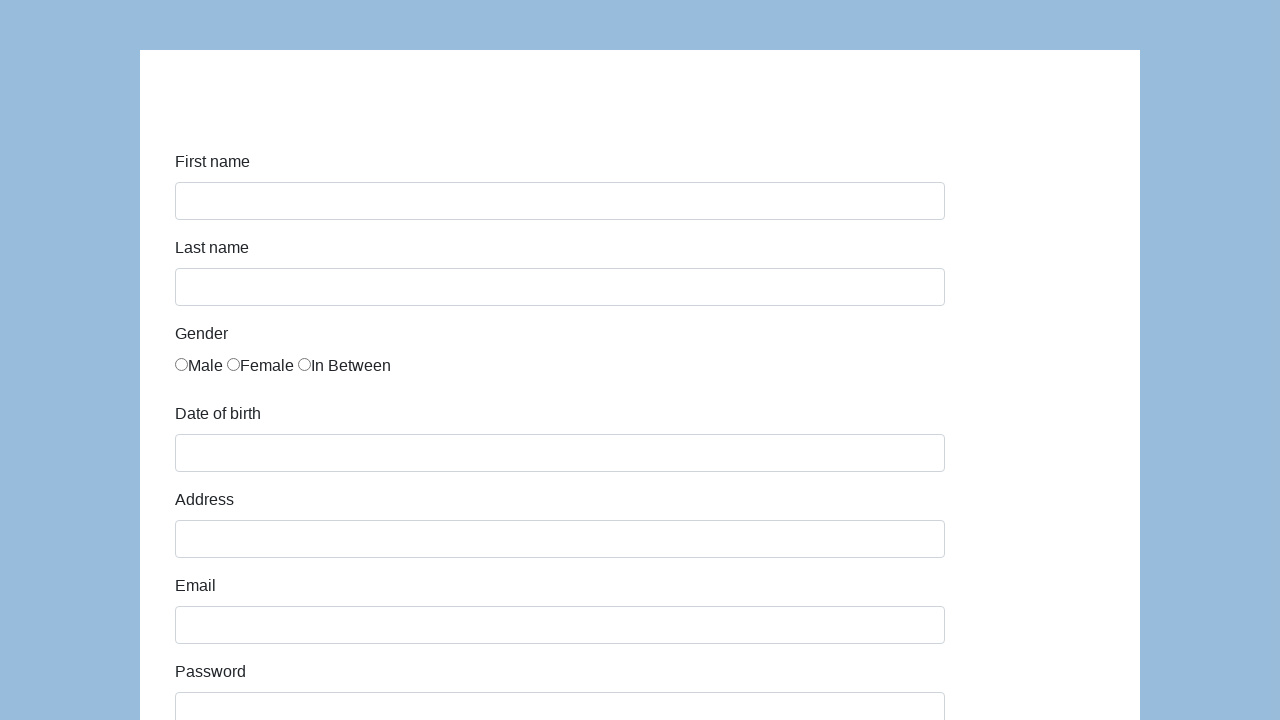

Filled first name field with 'John' on #first-name
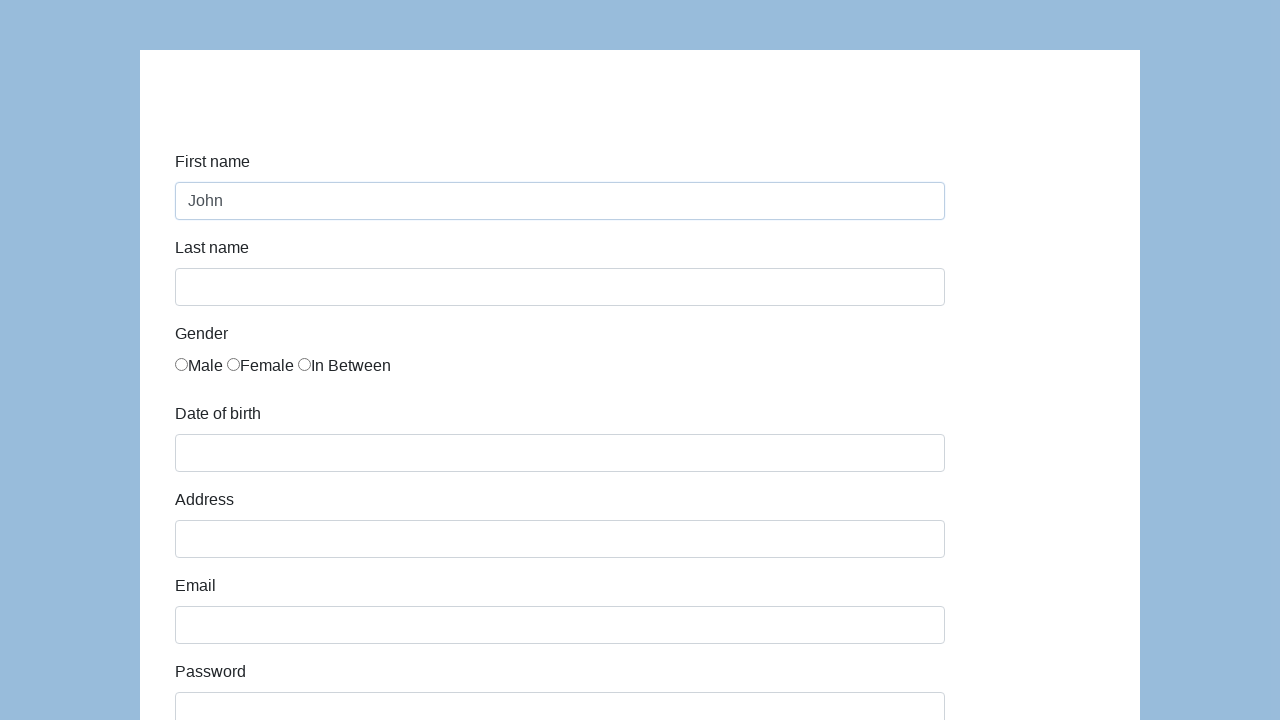

Filled last name field with 'Doe' on #last-name
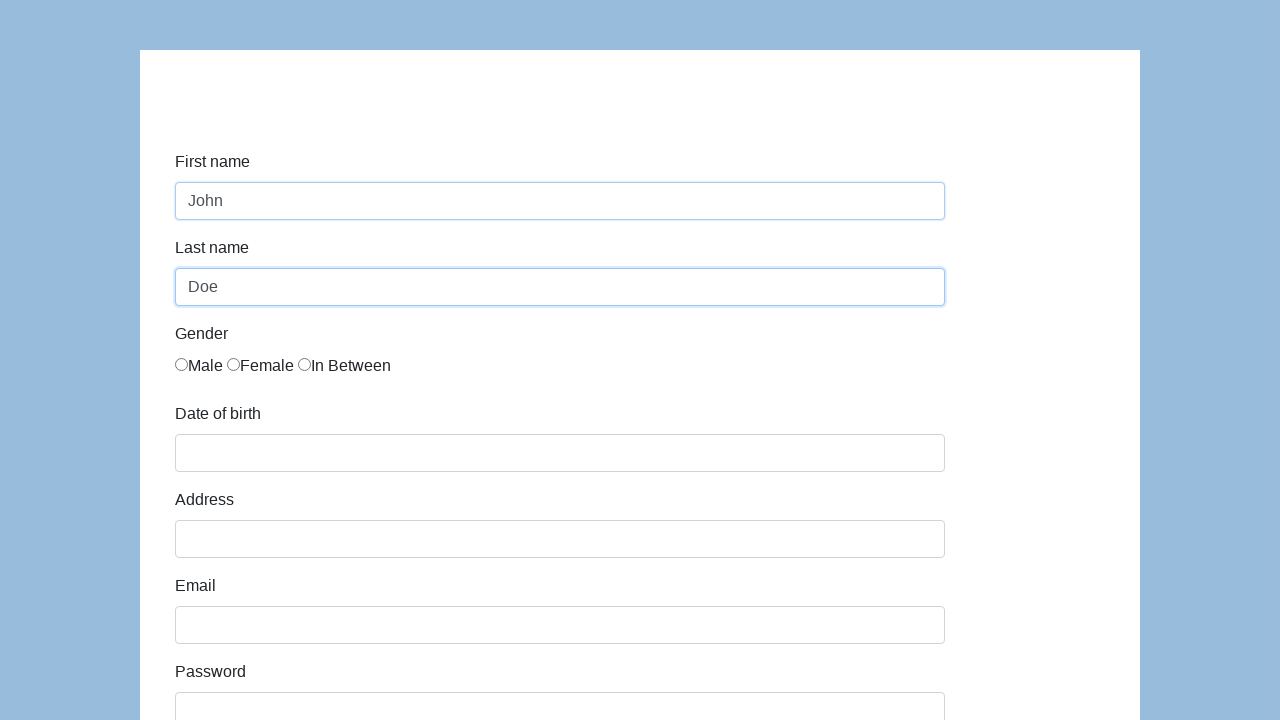

Selected first gender option at (182, 364) on input[name='gender']:first-child
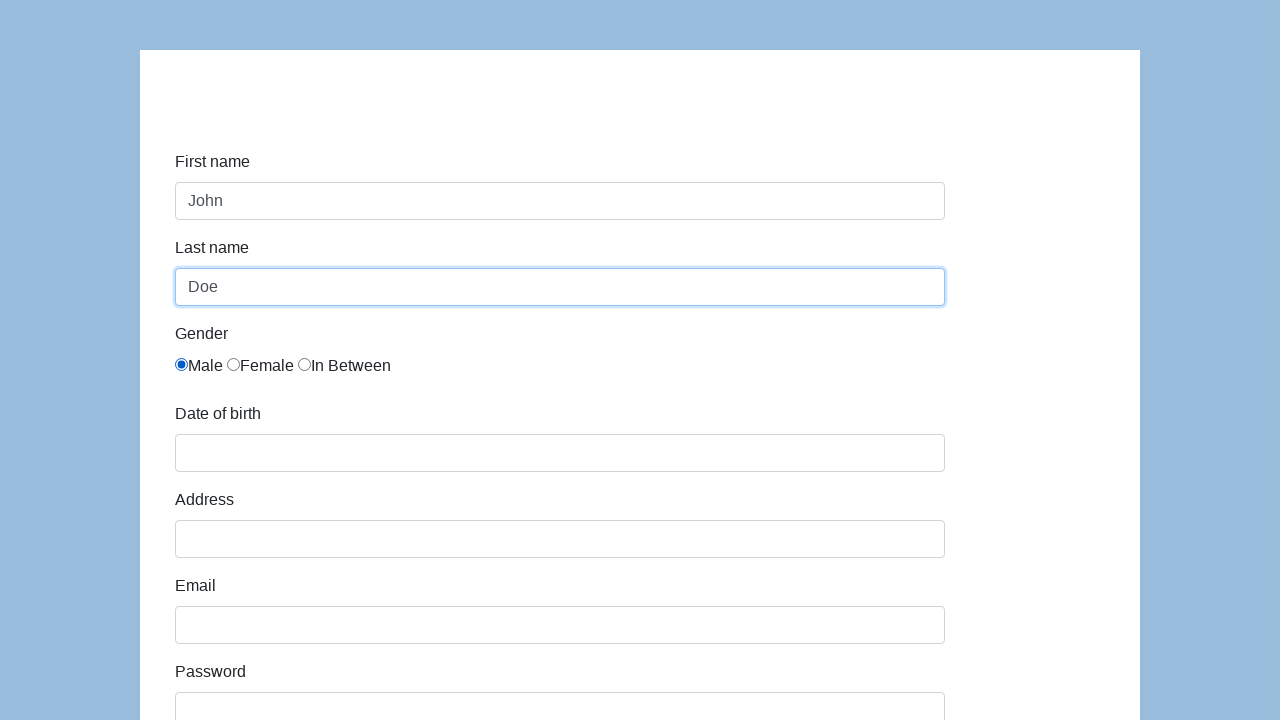

Filled date of birth field with '01/15/1990' on #dob
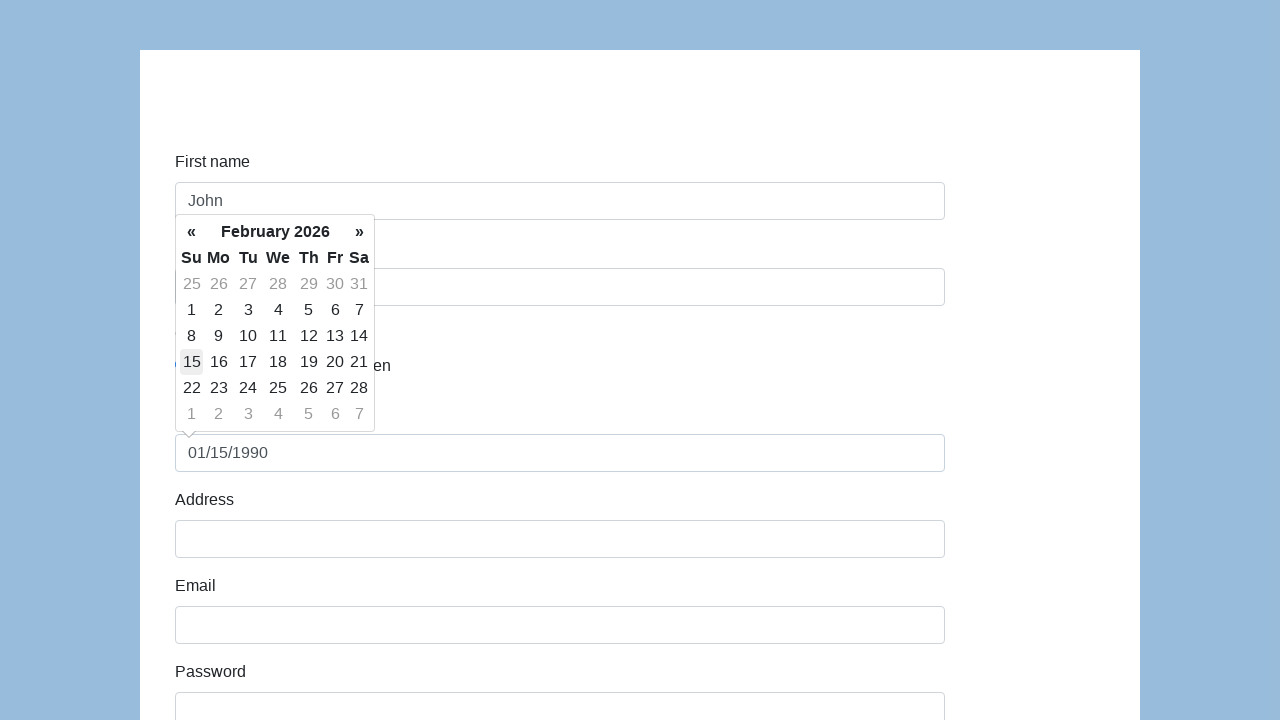

Filled address field with '123 Main St, City, State 12345' on #address
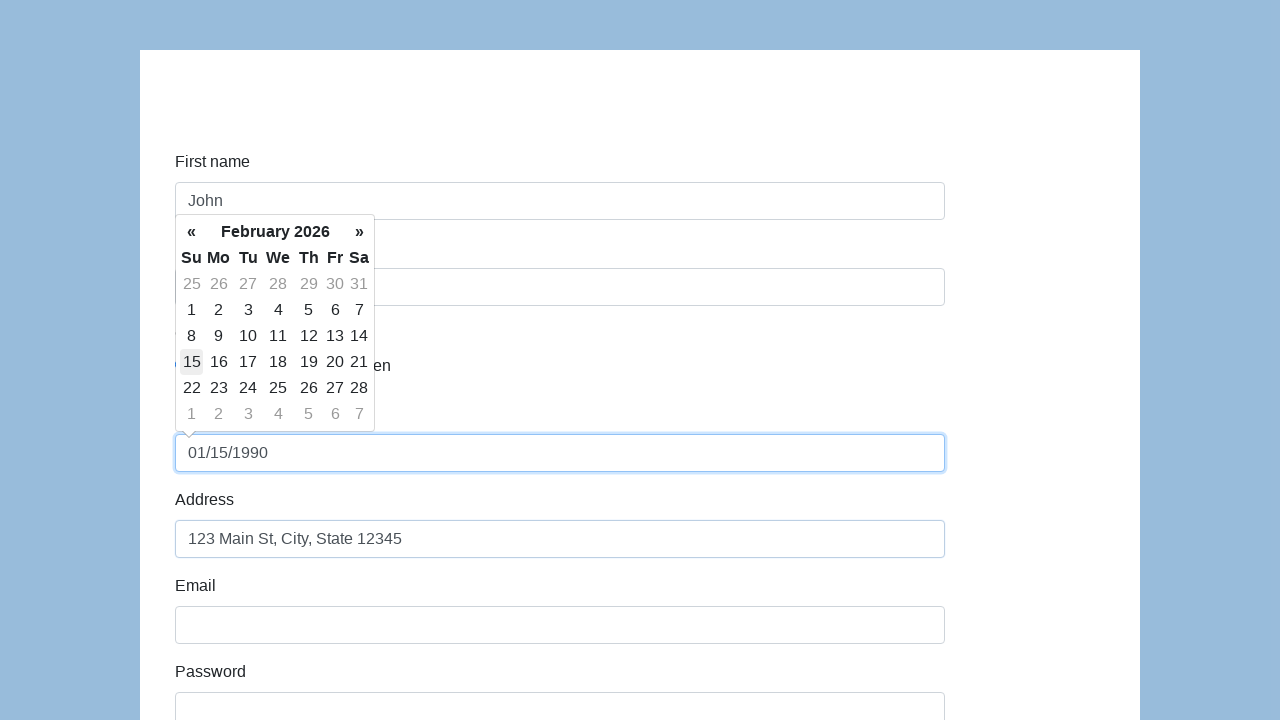

Filled email field with 'john.doe@example.com' on #email
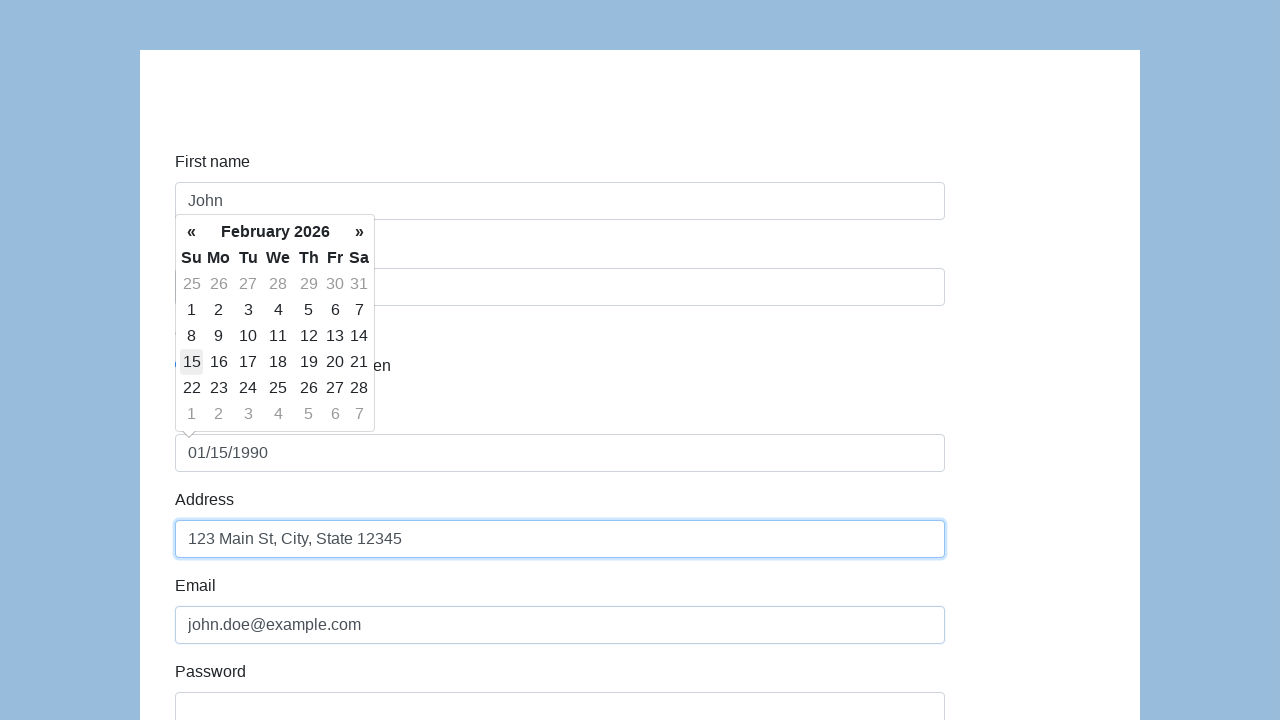

Filled password field with 'SecurePass123!' on #password
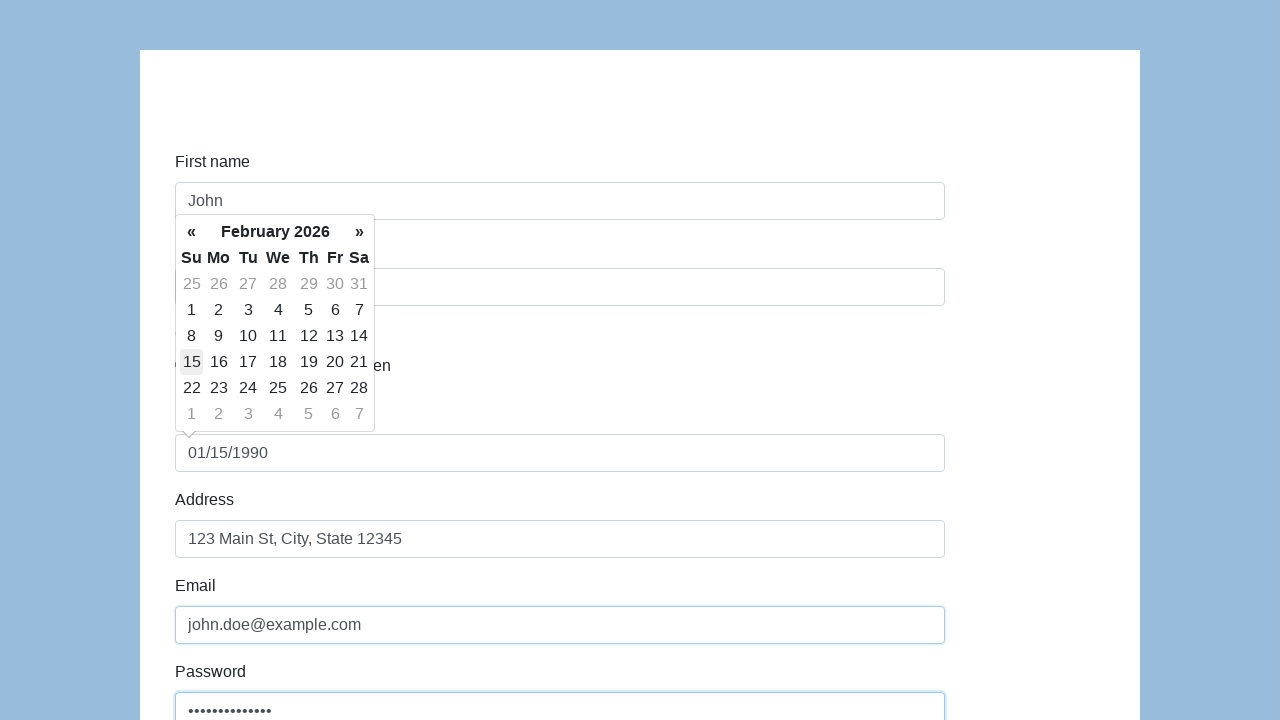

Filled company field with 'Tech Corp' on #company
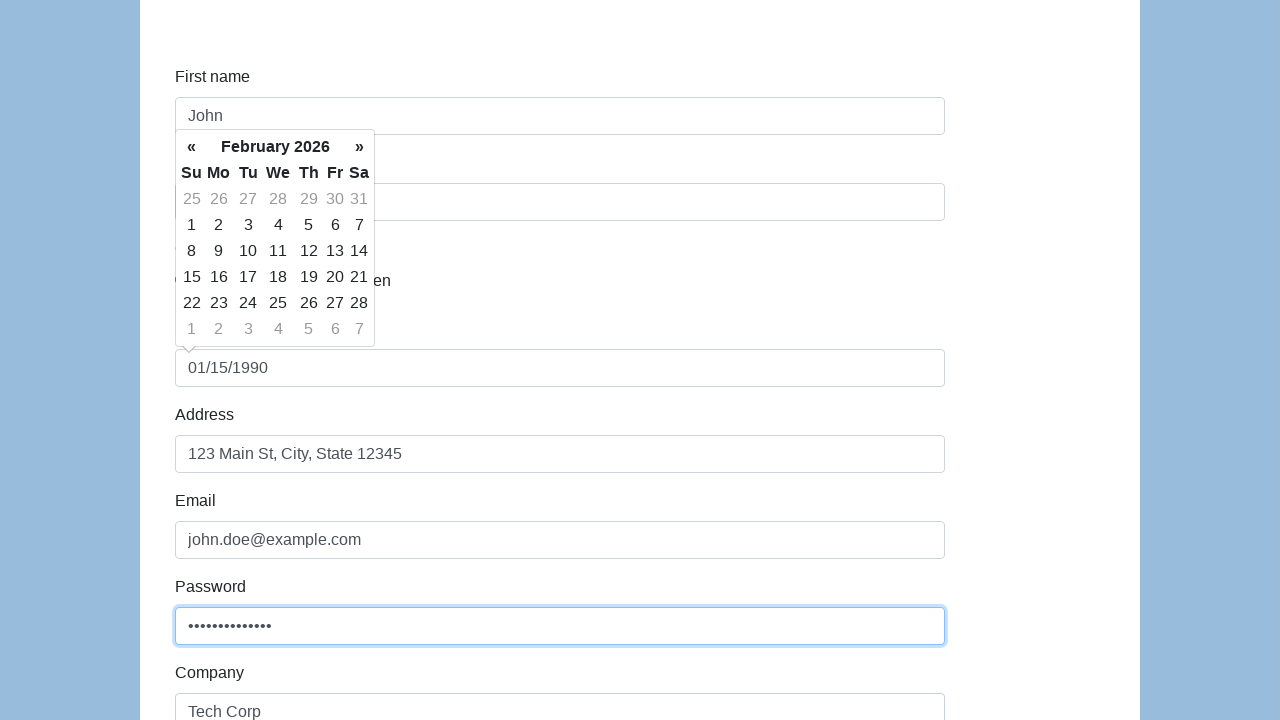

Selected 'Developer' from role dropdown on #role
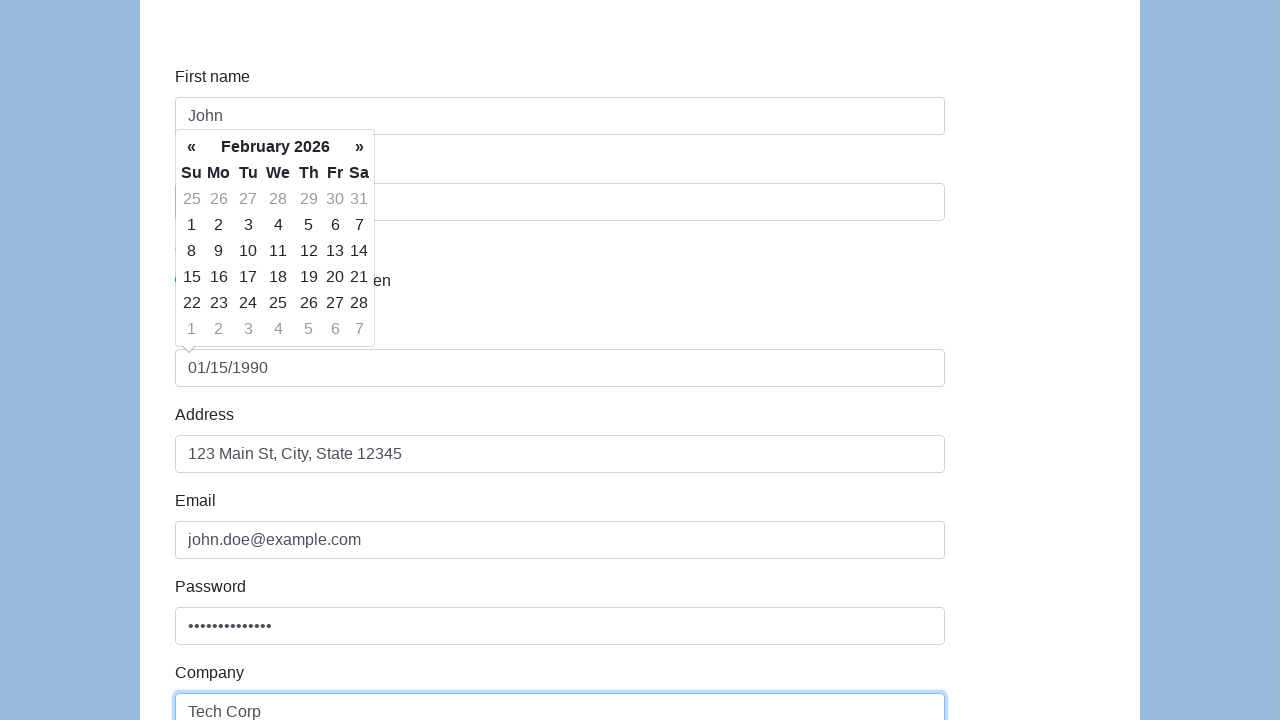

Selected 'High salary' from job expectation dropdown on #expectation
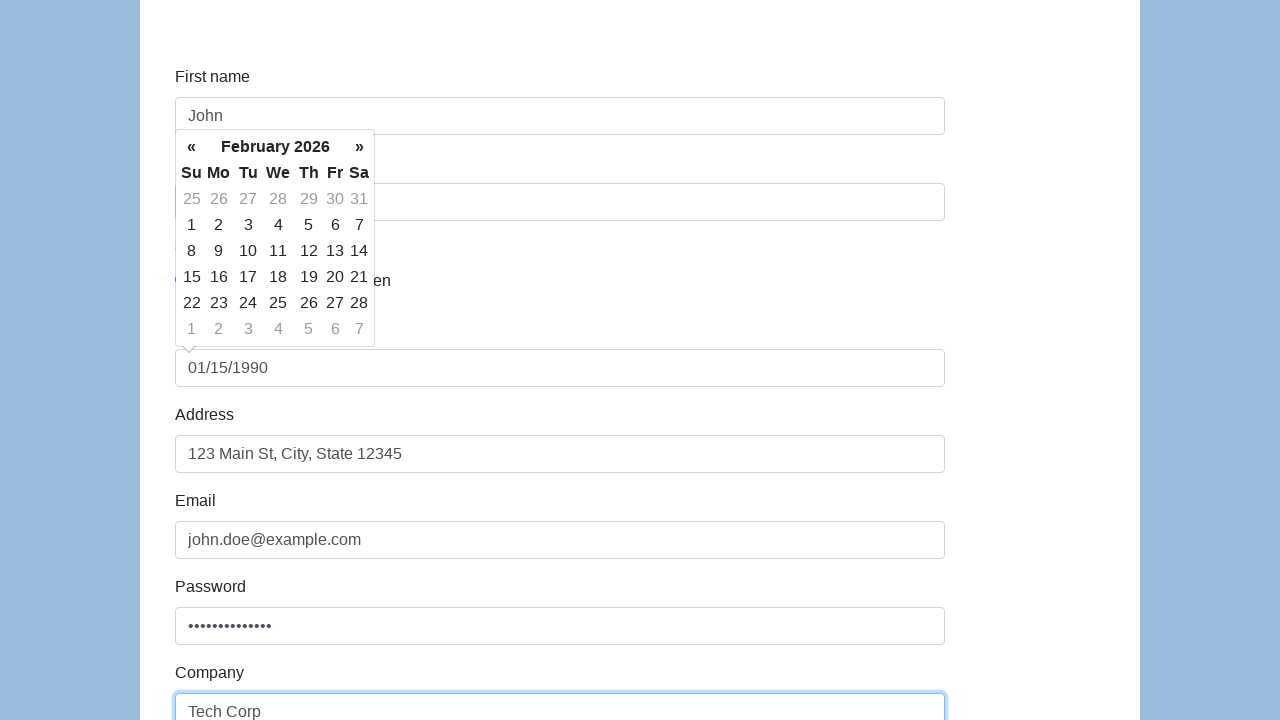

Located all checkbox elements
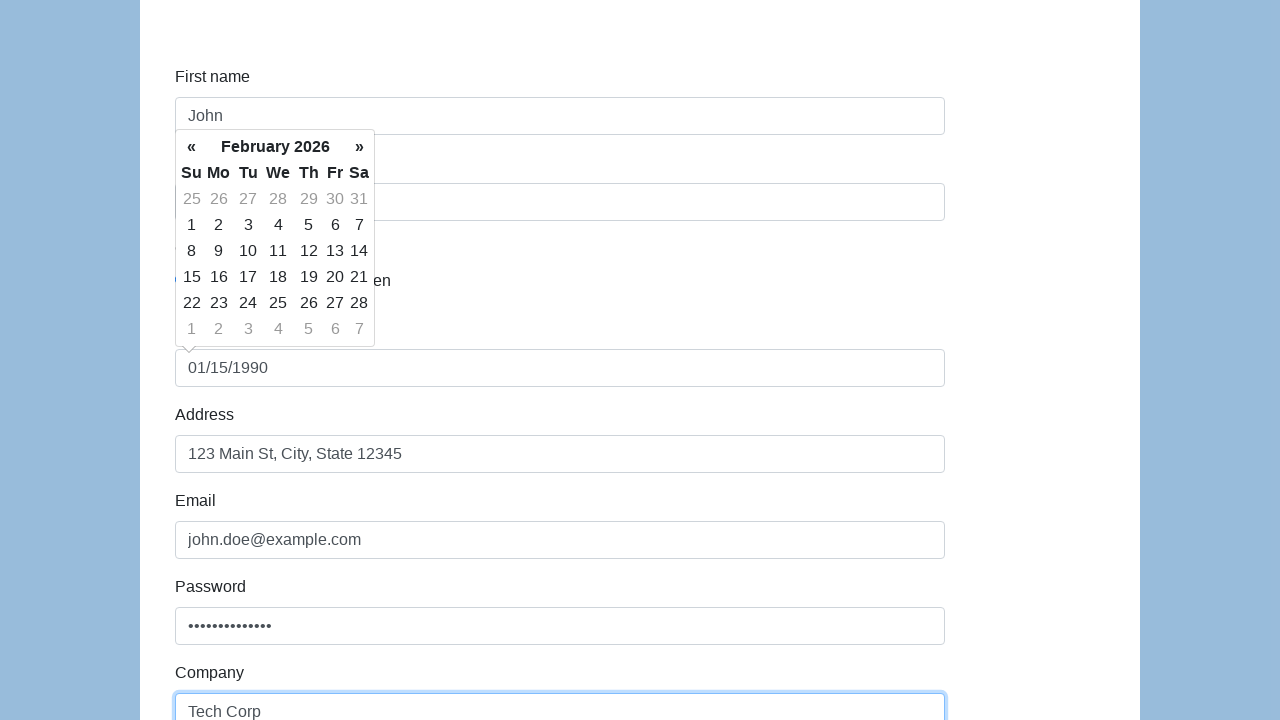

Checked first checkbox (Read books) at (182, 360) on input[type='checkbox'] >> nth=0
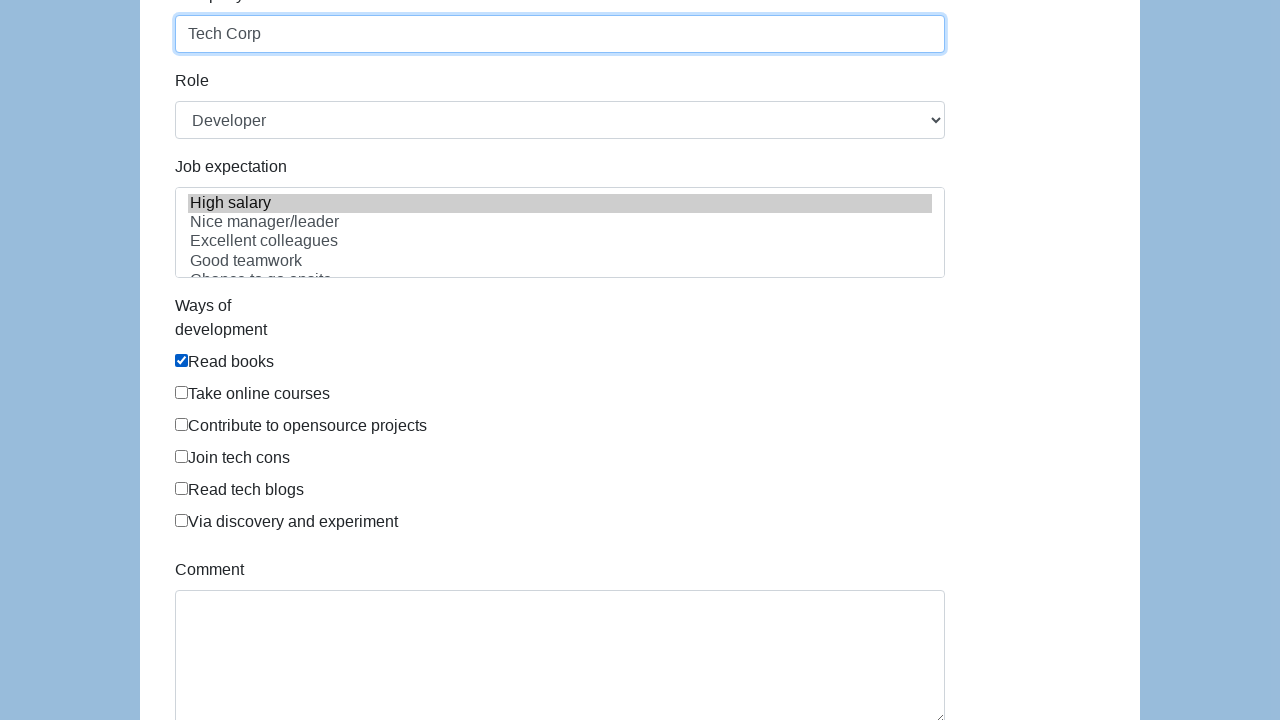

Checked third checkbox (Contribute to opensource projects) at (182, 424) on input[type='checkbox'] >> nth=2
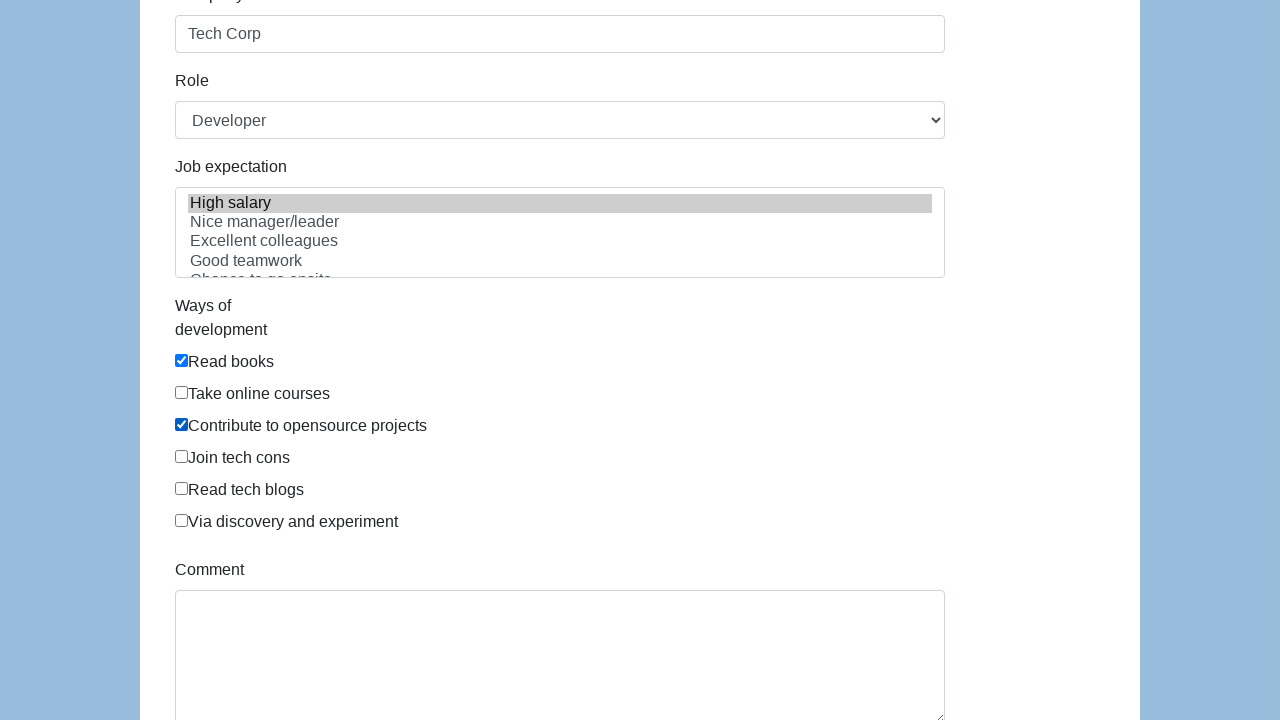

Filled comment field with test submission message on #comment
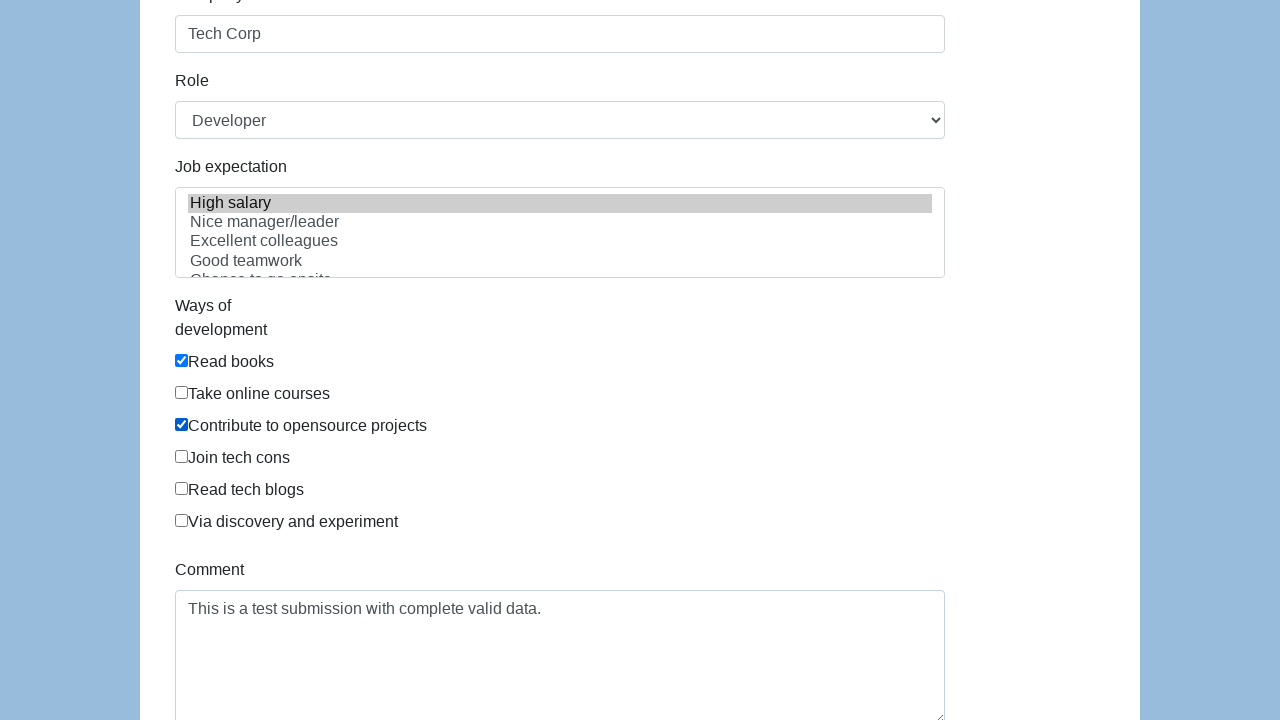

Clicked submit button to submit form at (213, 665) on #submit
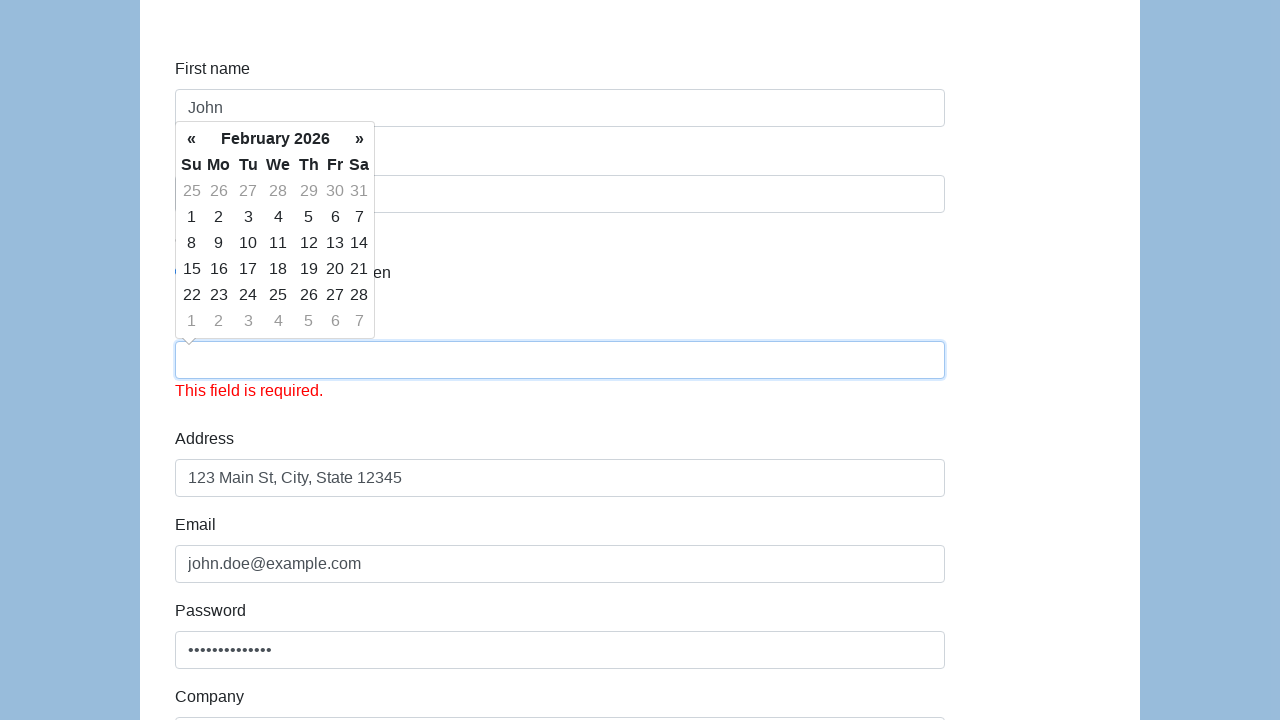

Waited 3 seconds for form submission to complete
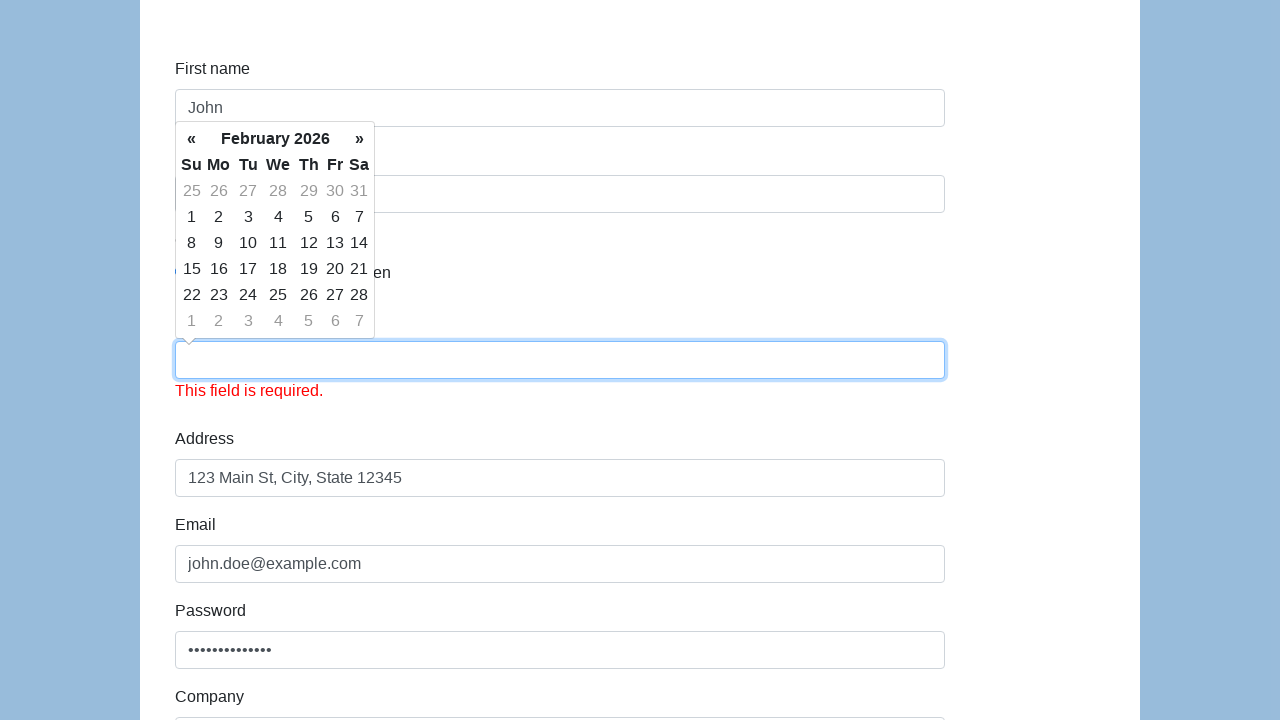

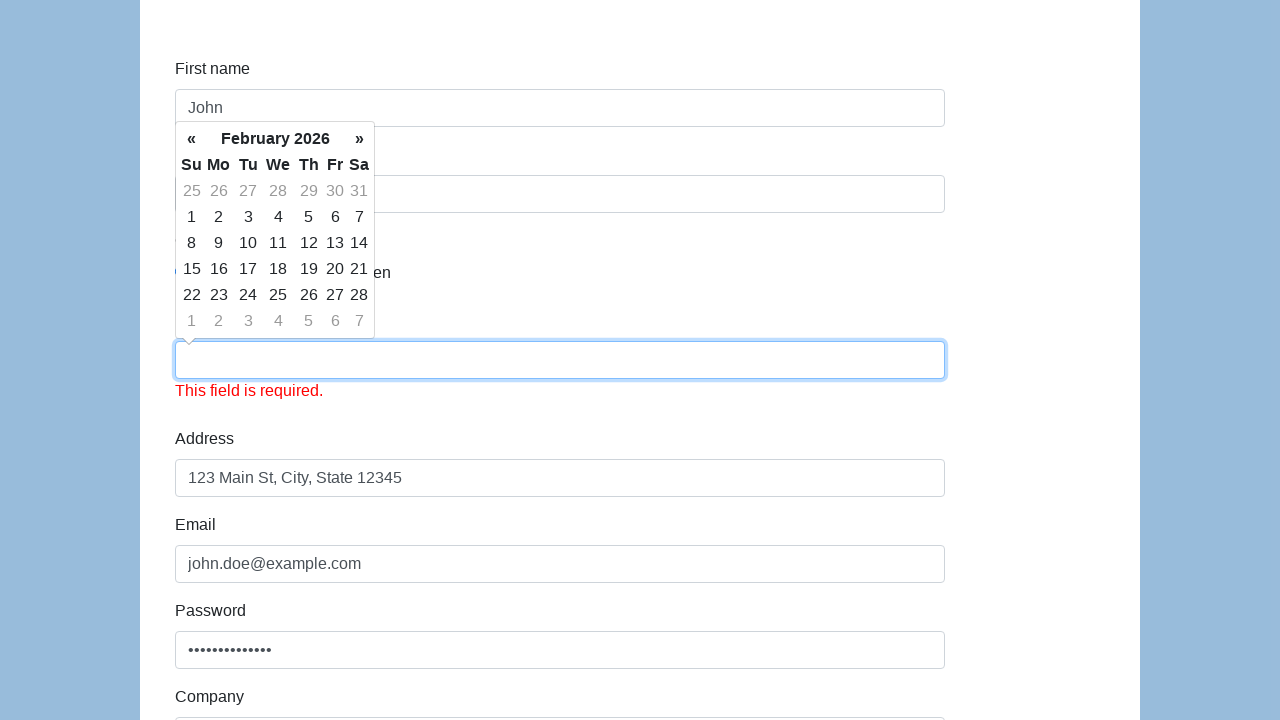